Tests for disappearing elements by repeatedly visiting the page and checking if the Gallery link is present

Starting URL: https://the-internet.herokuapp.com/disappearing_elements

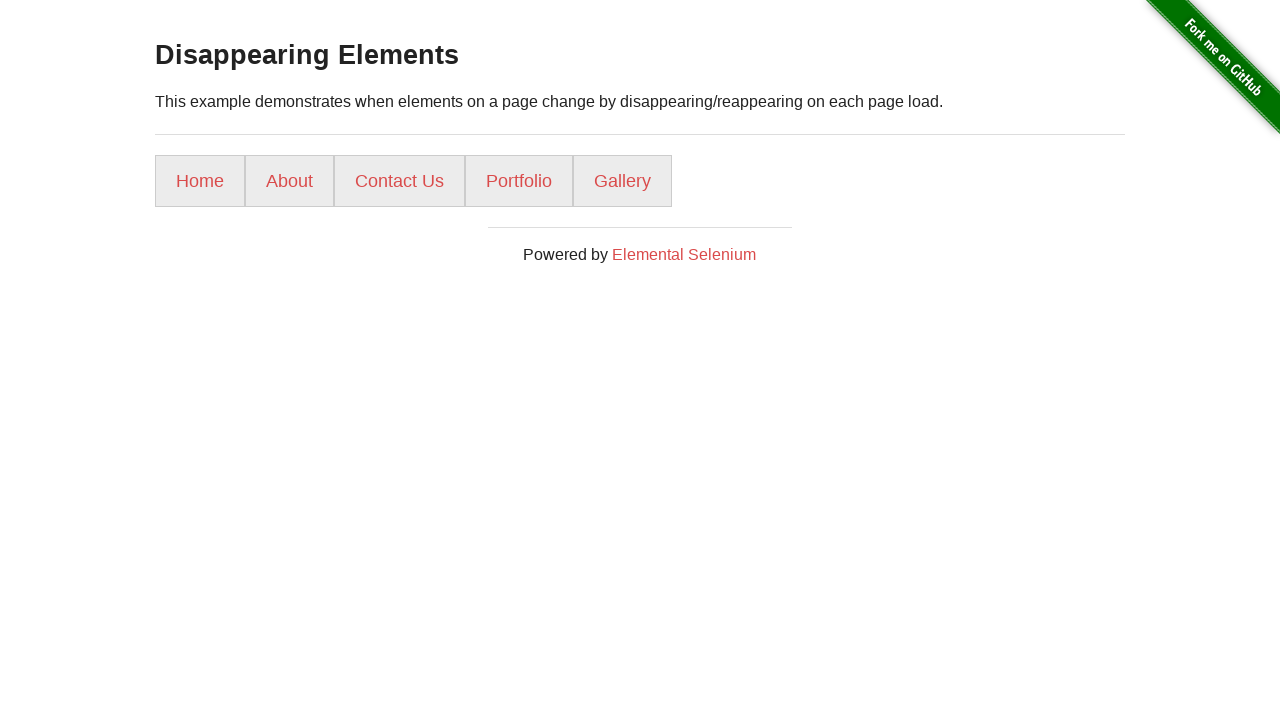

Navigated to disappearing elements page (iteration 1/10)
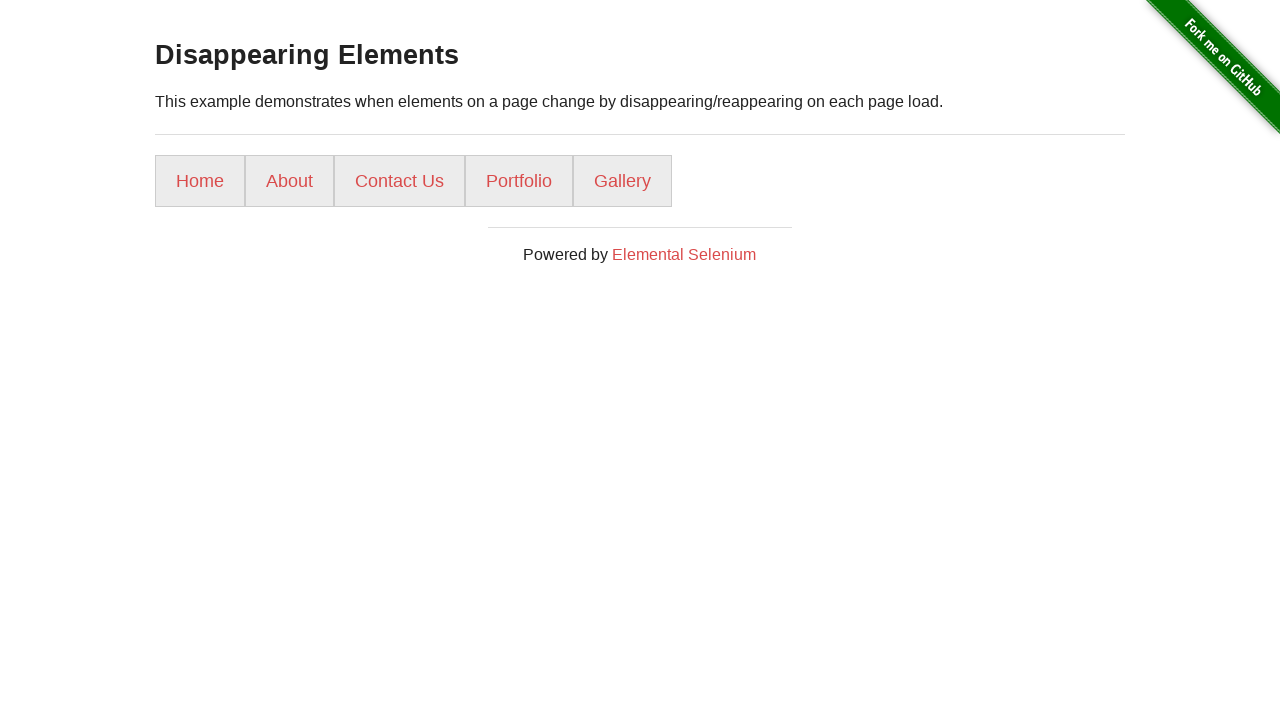

Located all 'Gallery' links on the page
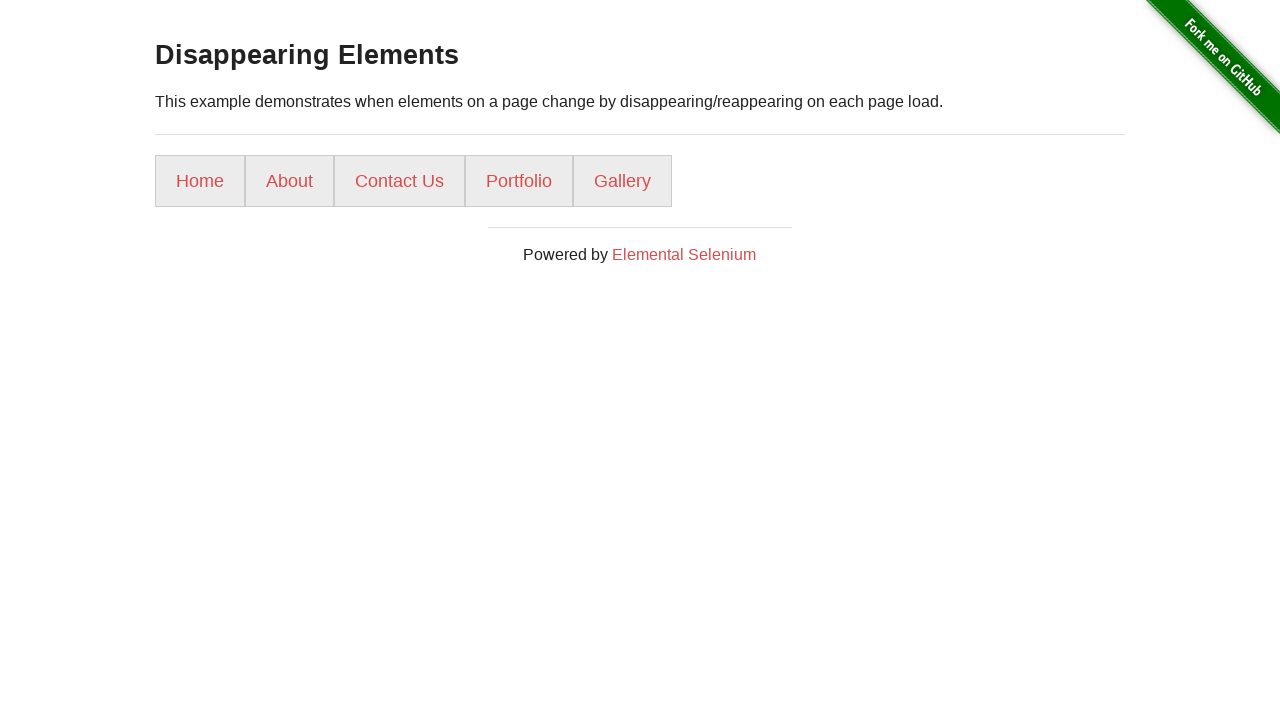

Gallery link is visible (count: 1)
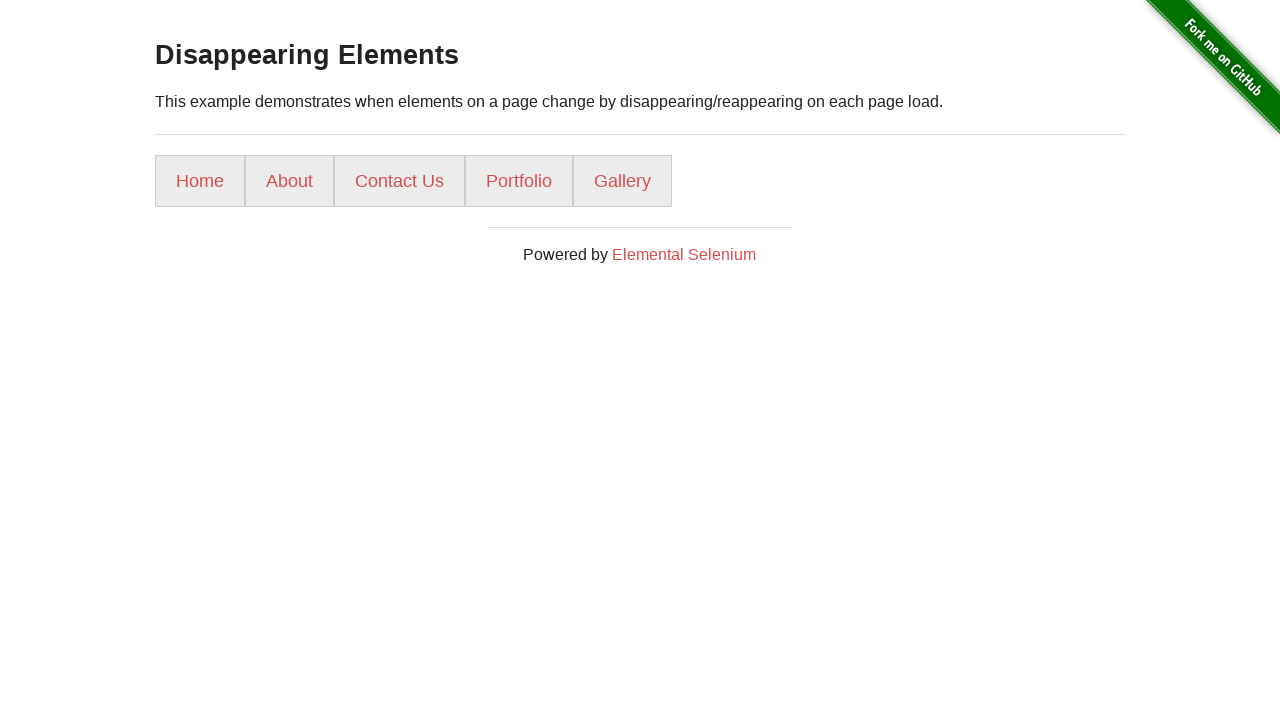

Navigated to disappearing elements page (iteration 2/10)
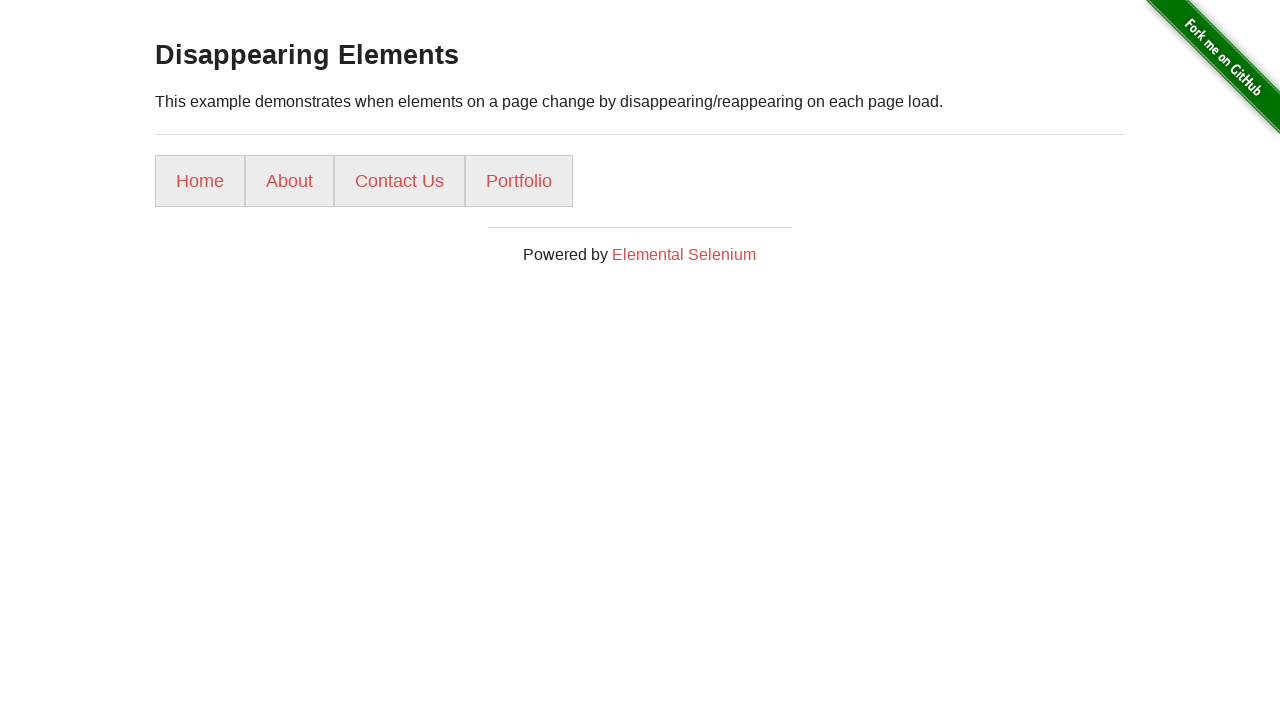

Located all 'Gallery' links on the page
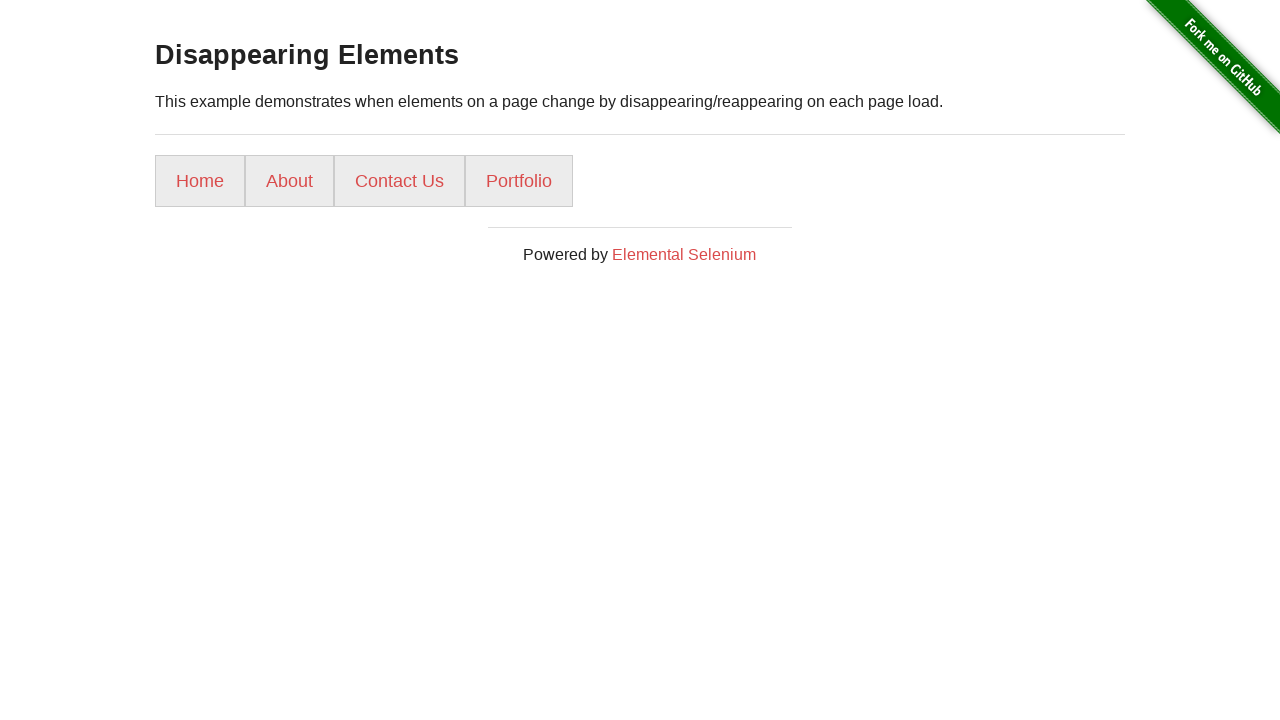

Gallery link is not visible
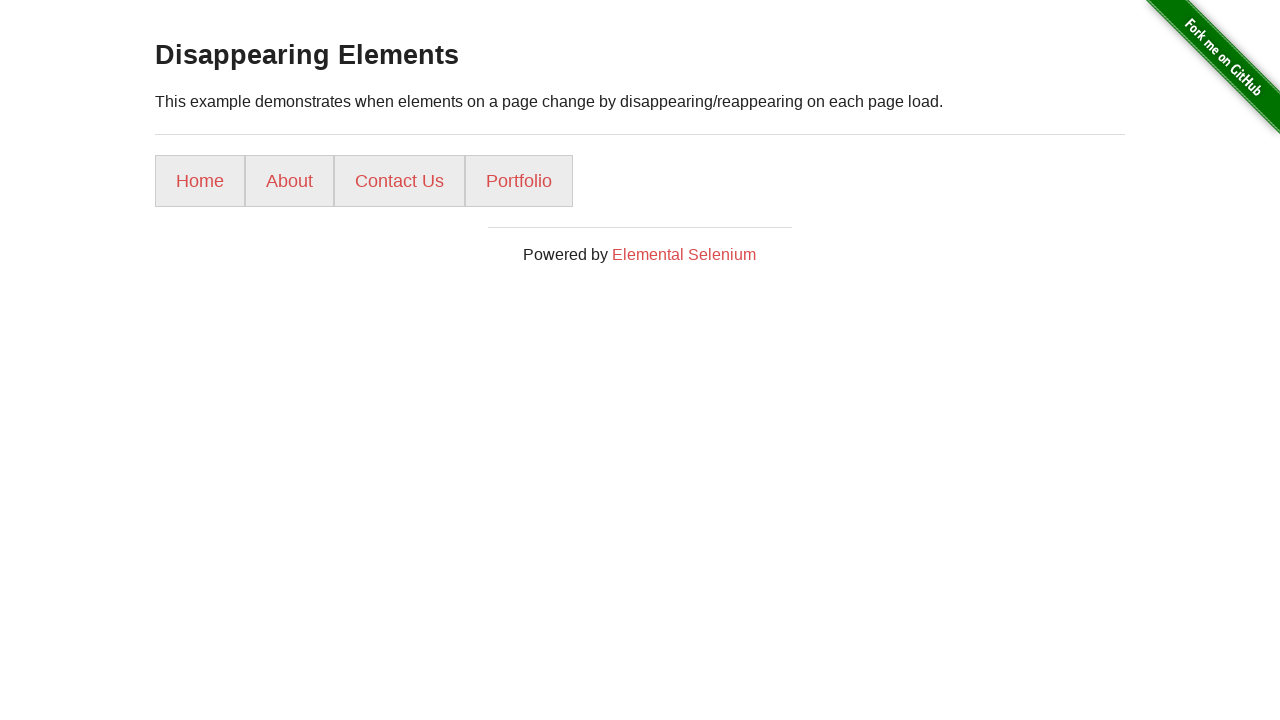

Navigated to disappearing elements page (iteration 3/10)
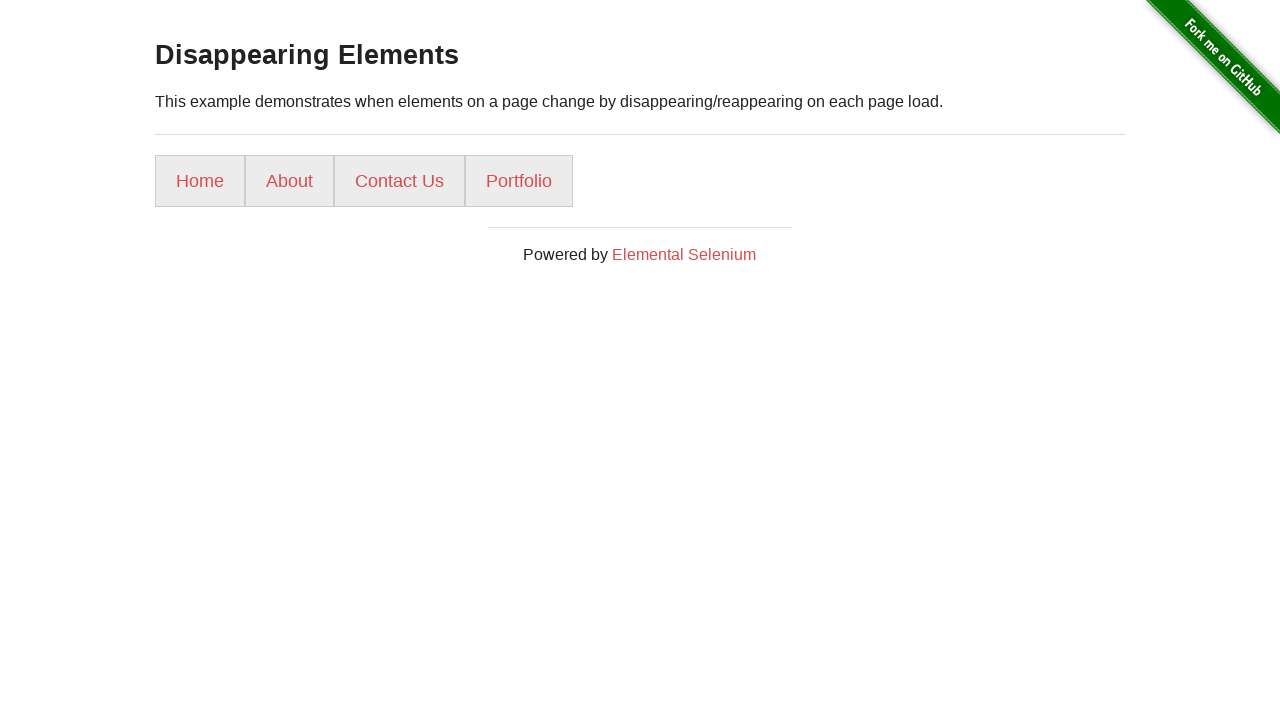

Located all 'Gallery' links on the page
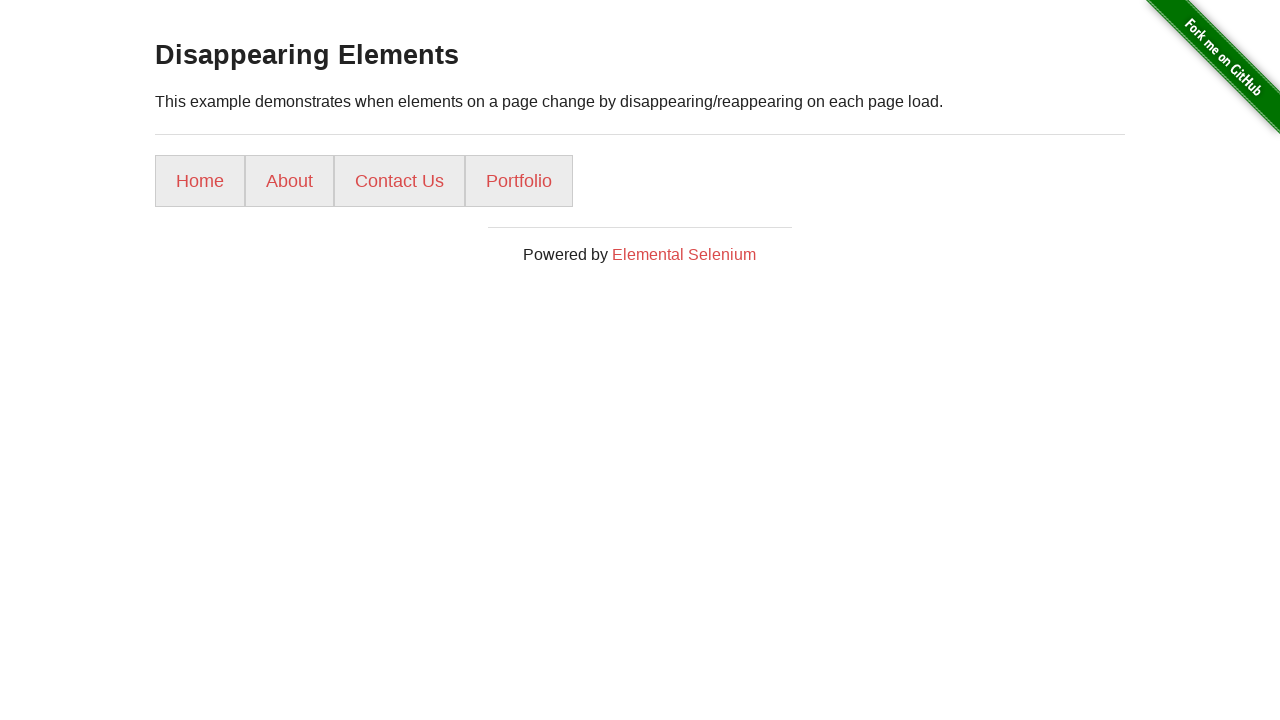

Gallery link is not visible
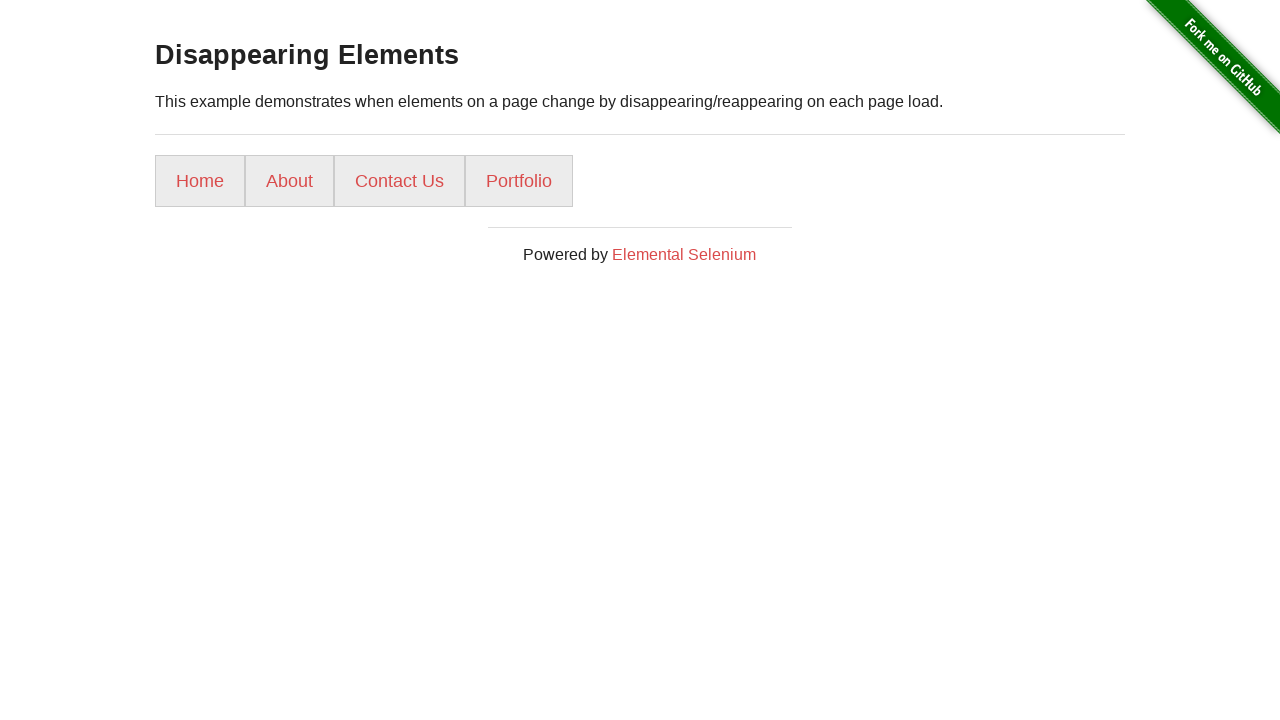

Navigated to disappearing elements page (iteration 4/10)
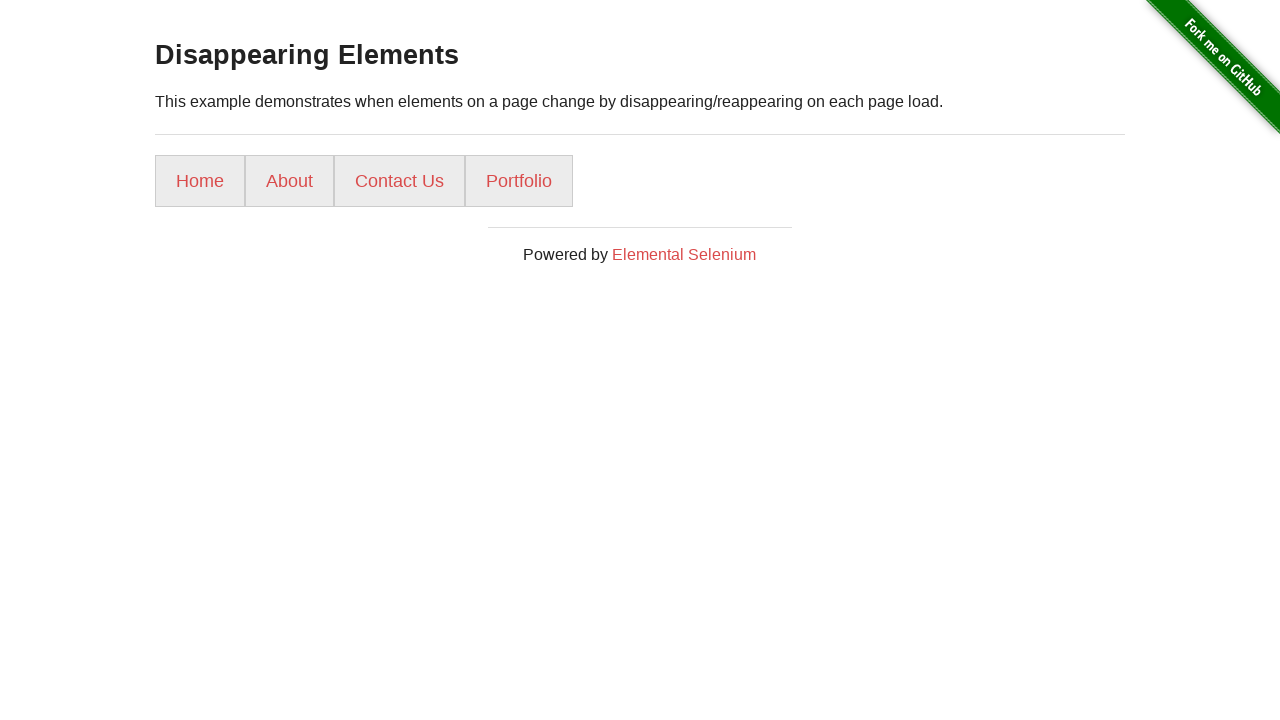

Located all 'Gallery' links on the page
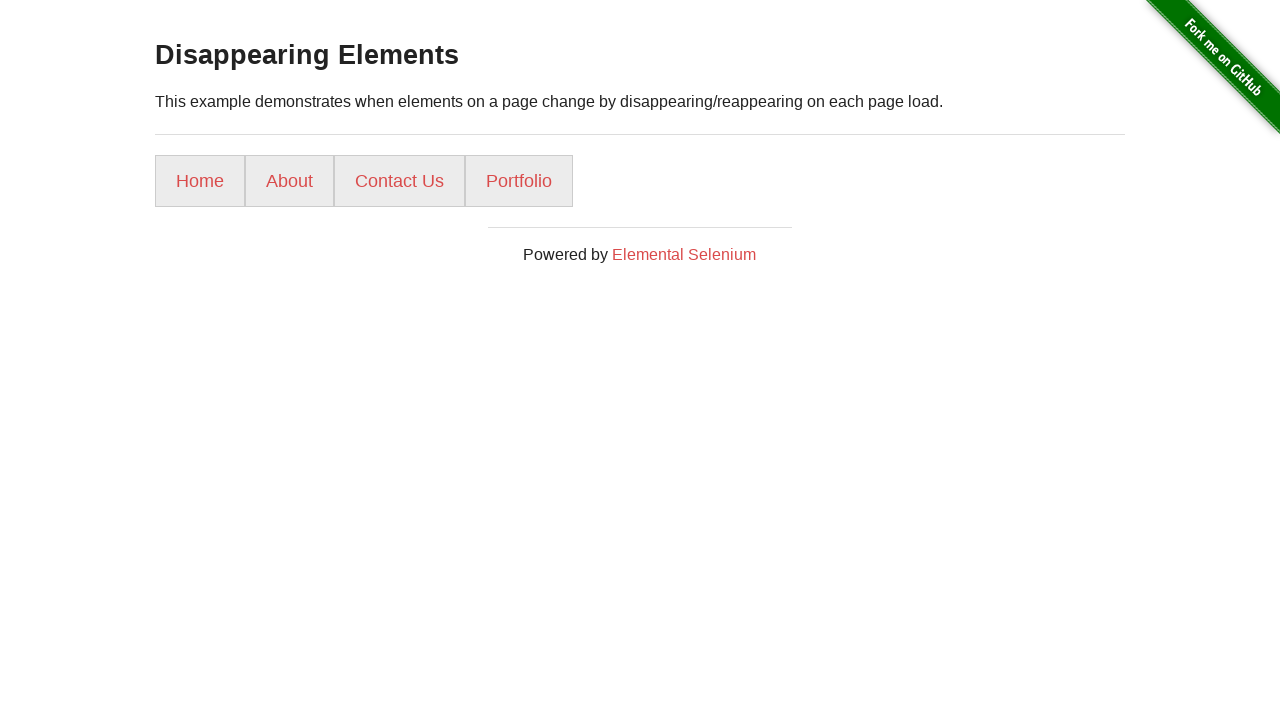

Gallery link is not visible
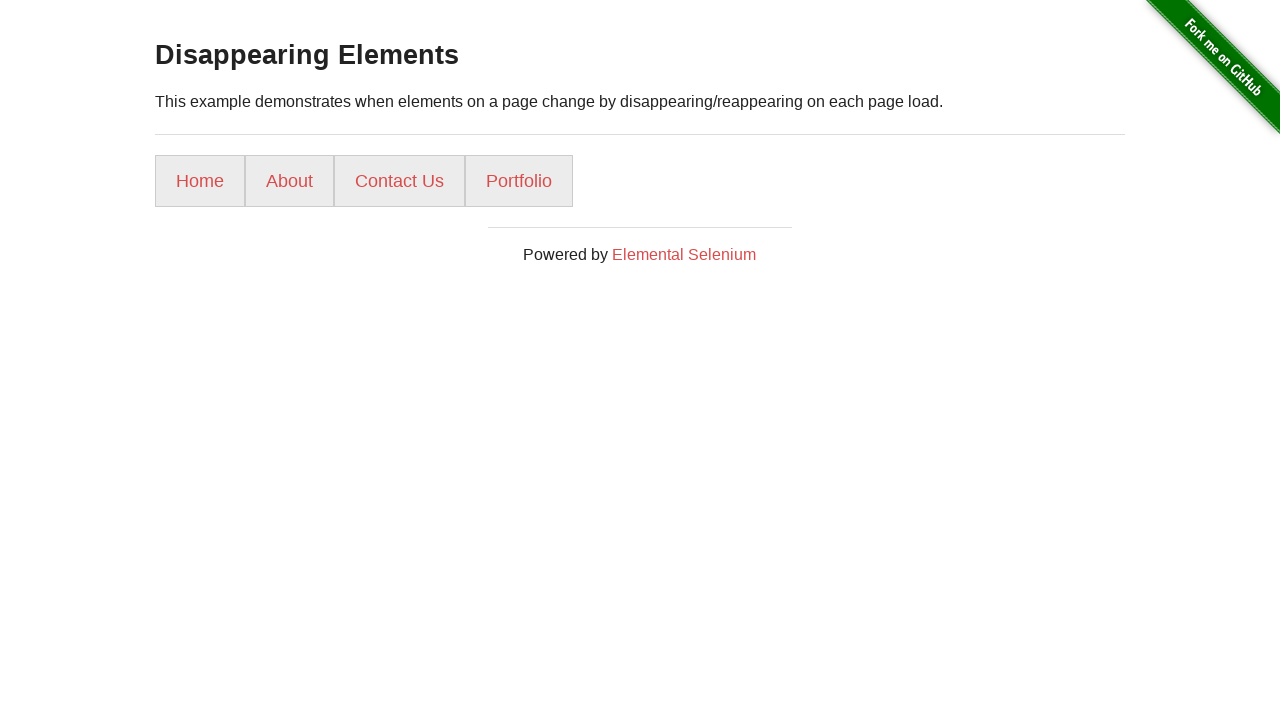

Navigated to disappearing elements page (iteration 5/10)
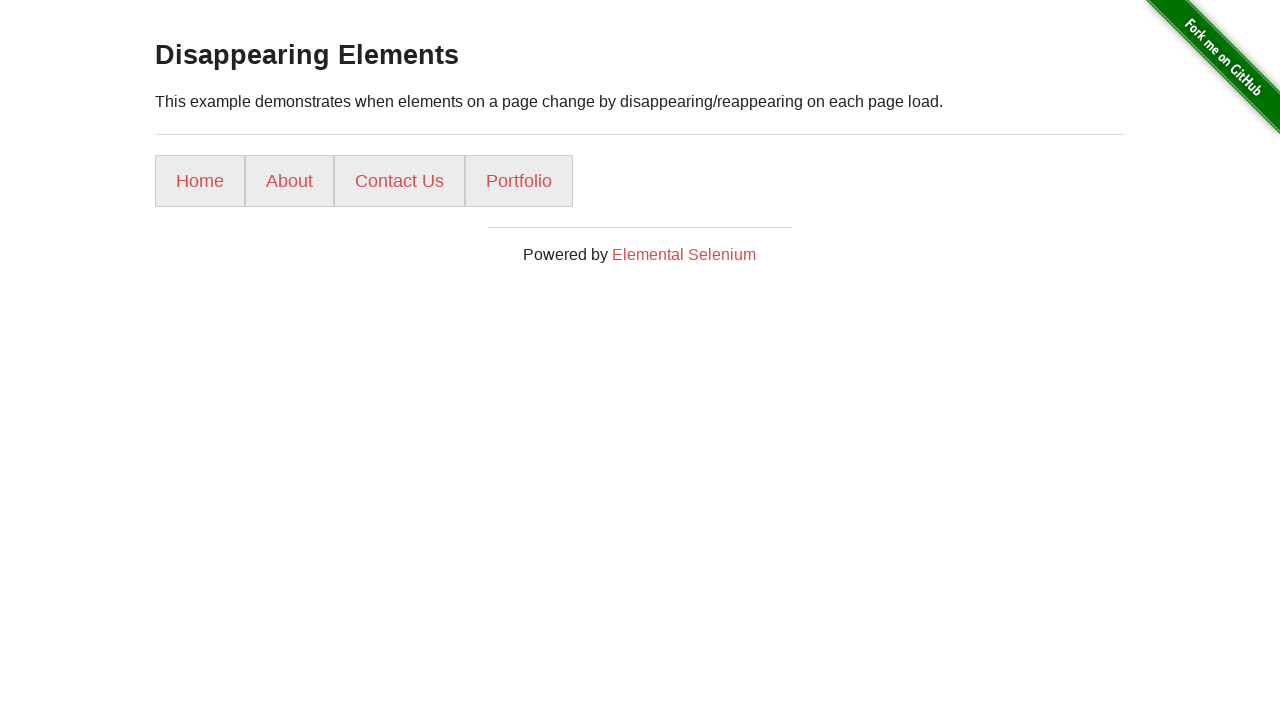

Located all 'Gallery' links on the page
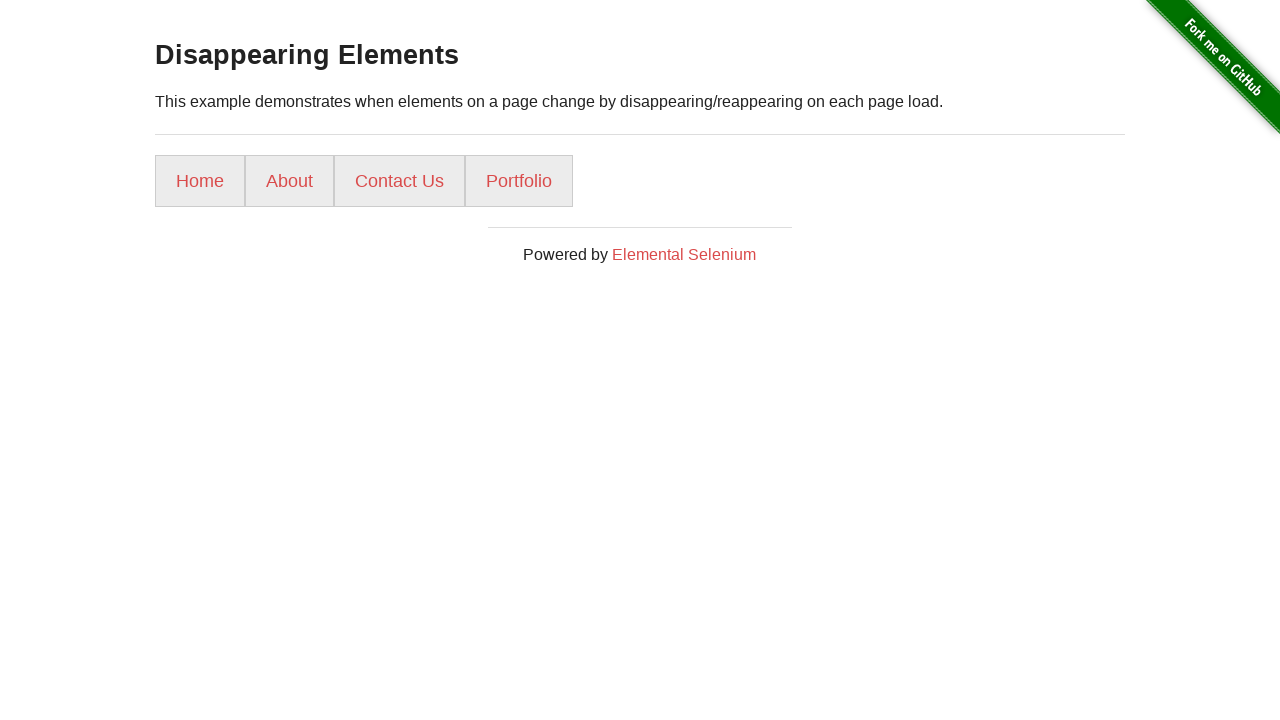

Gallery link is not visible
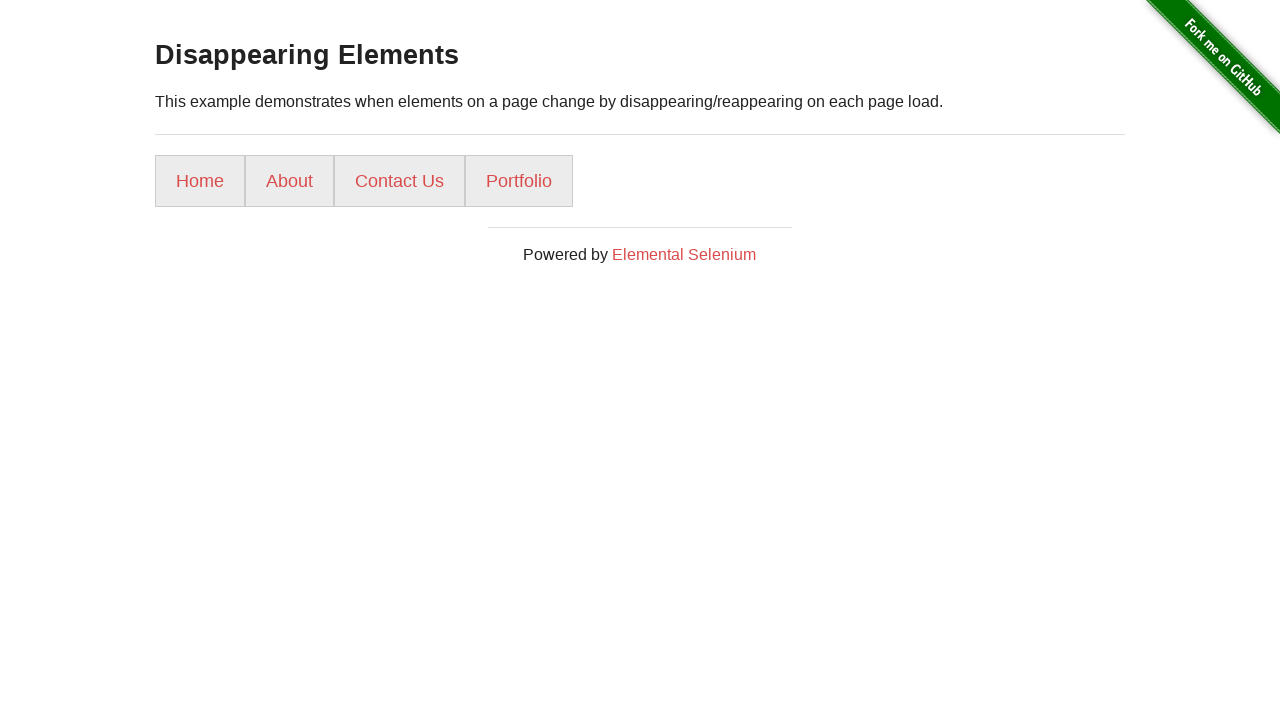

Navigated to disappearing elements page (iteration 6/10)
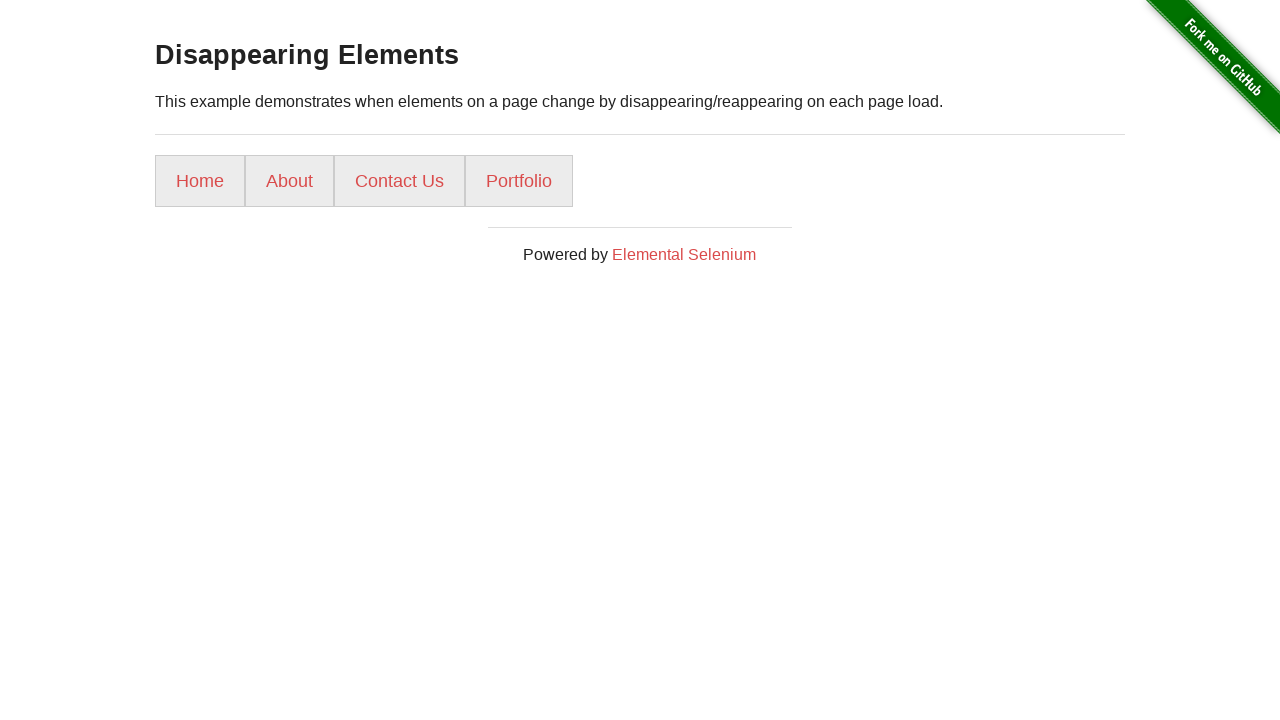

Located all 'Gallery' links on the page
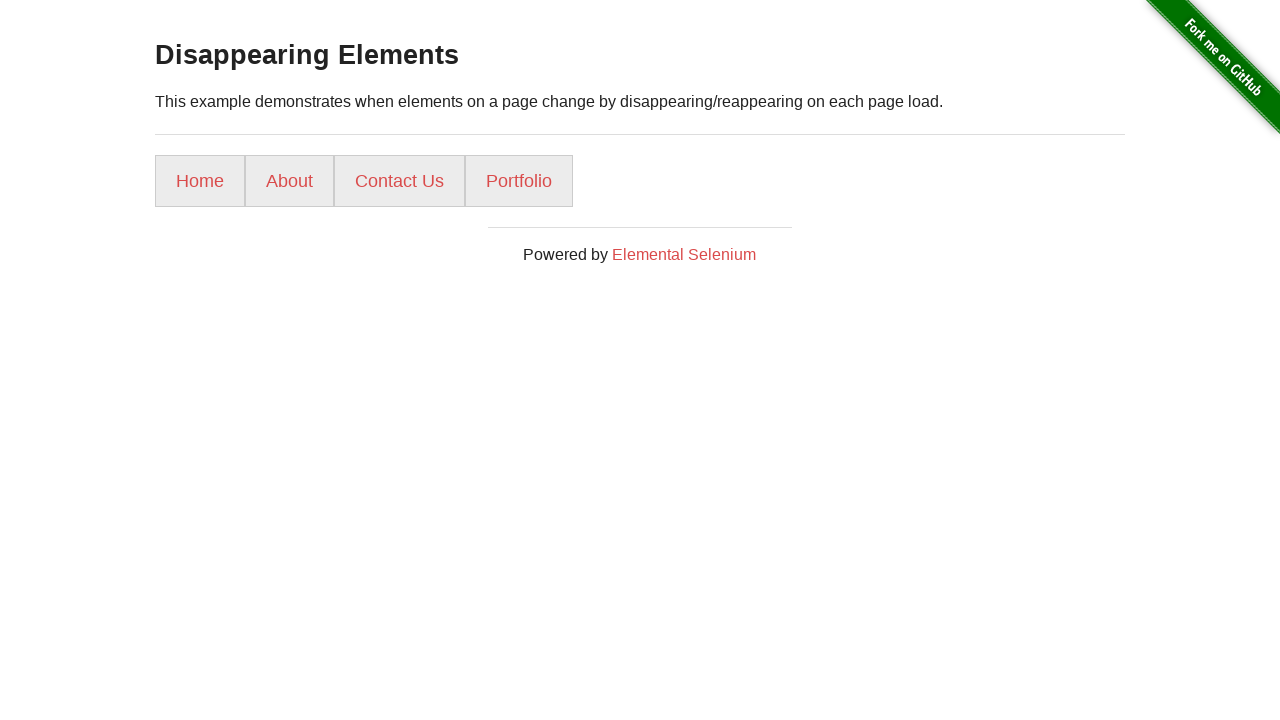

Gallery link is not visible
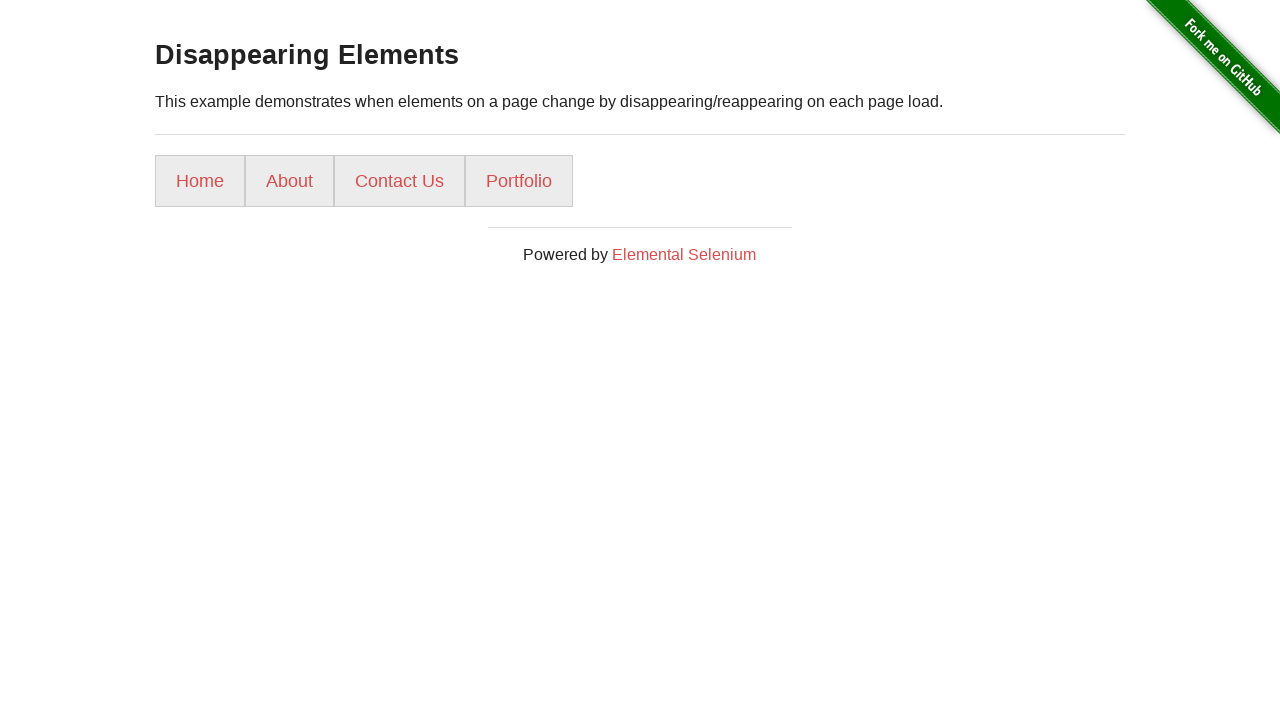

Navigated to disappearing elements page (iteration 7/10)
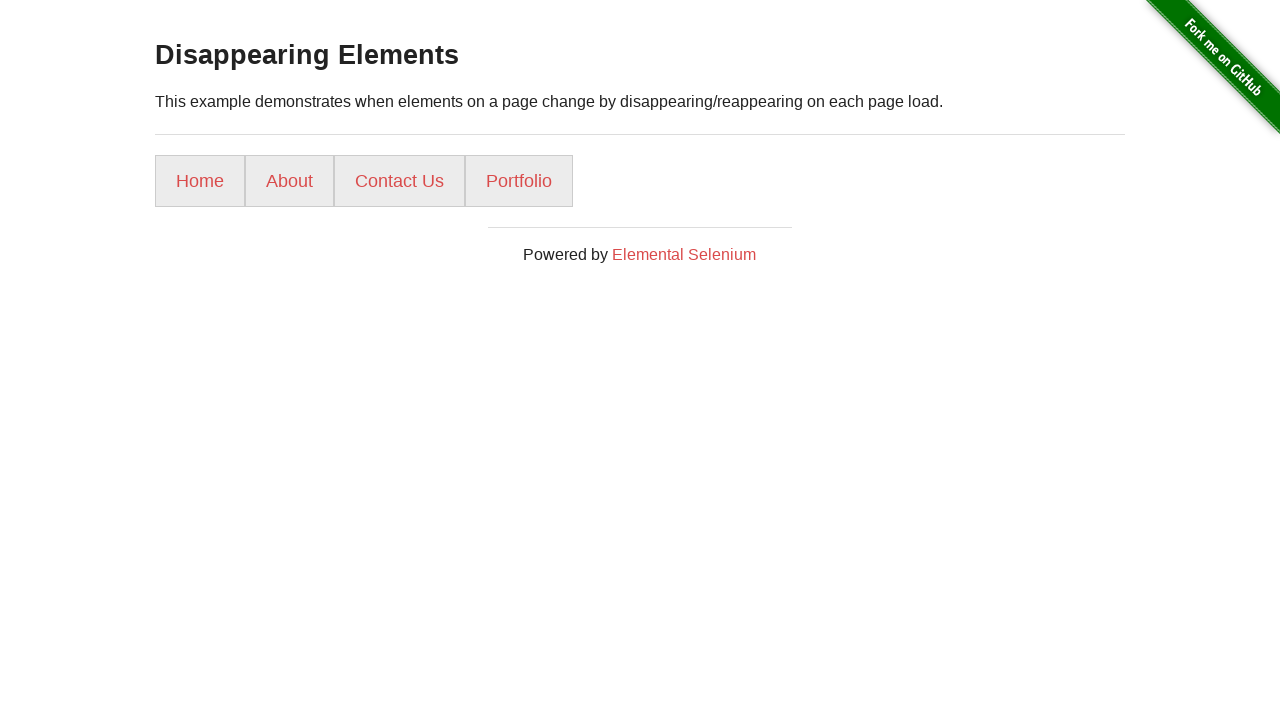

Located all 'Gallery' links on the page
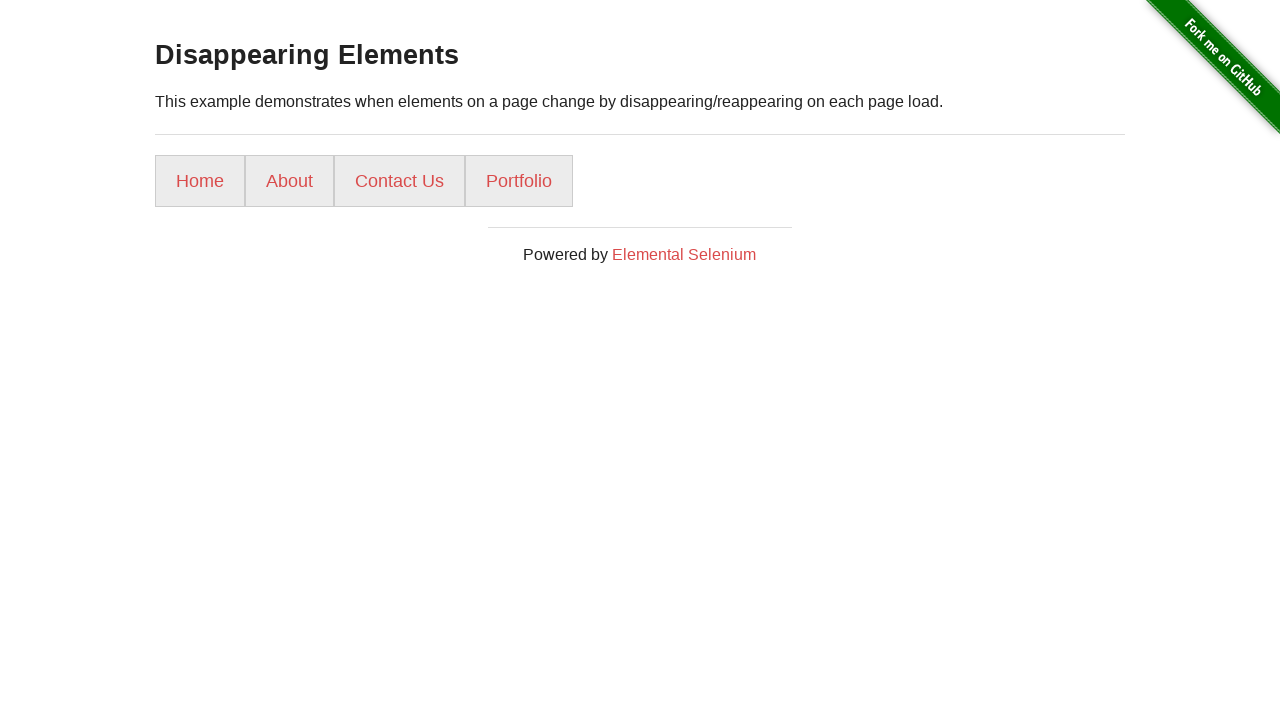

Gallery link is not visible
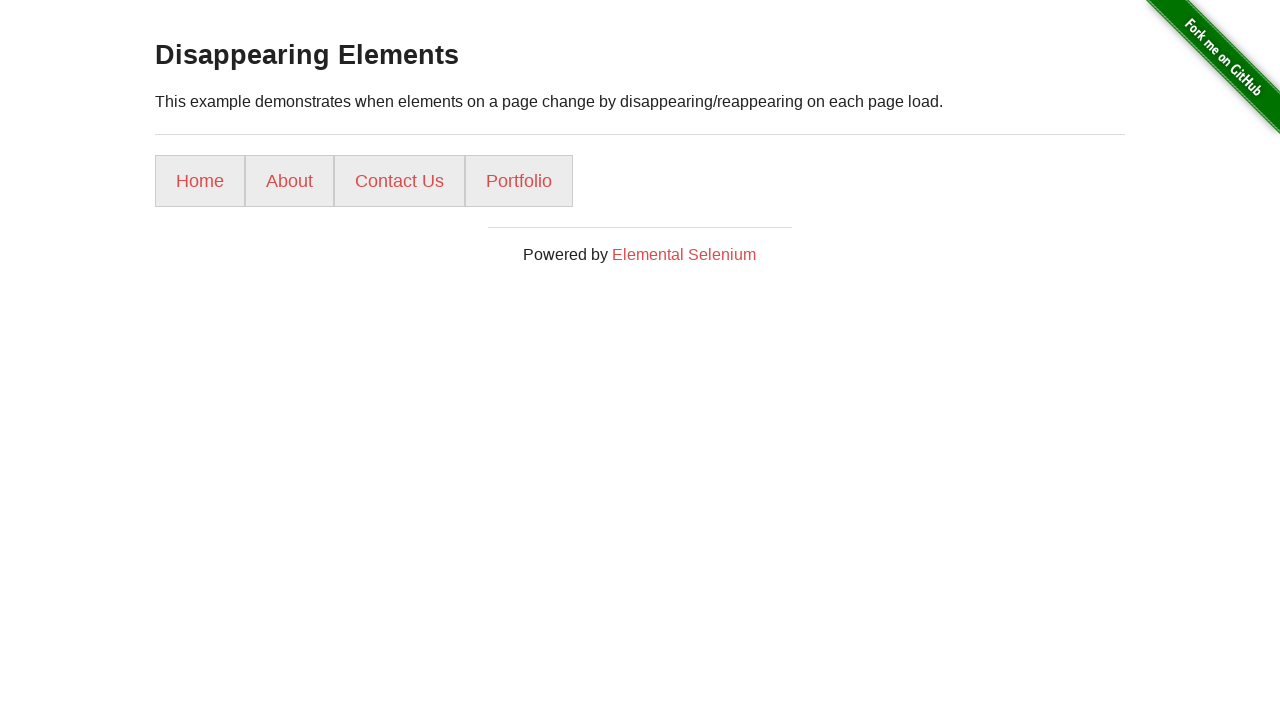

Navigated to disappearing elements page (iteration 8/10)
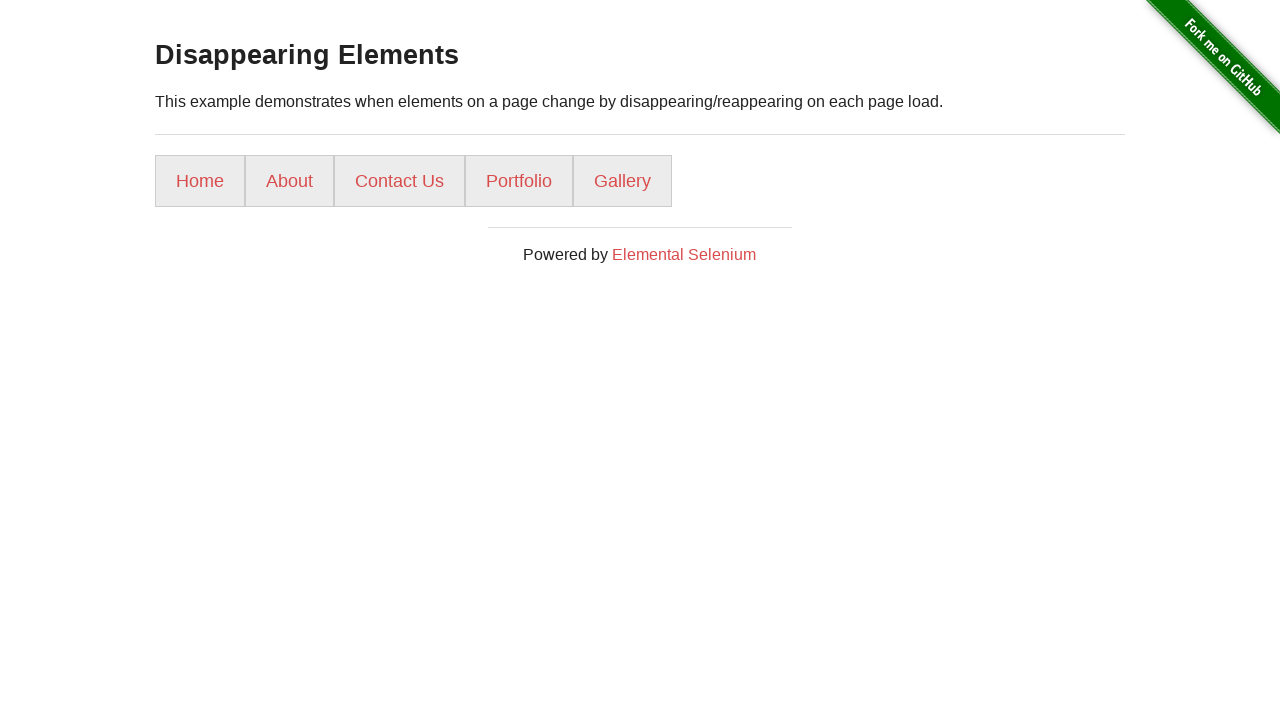

Located all 'Gallery' links on the page
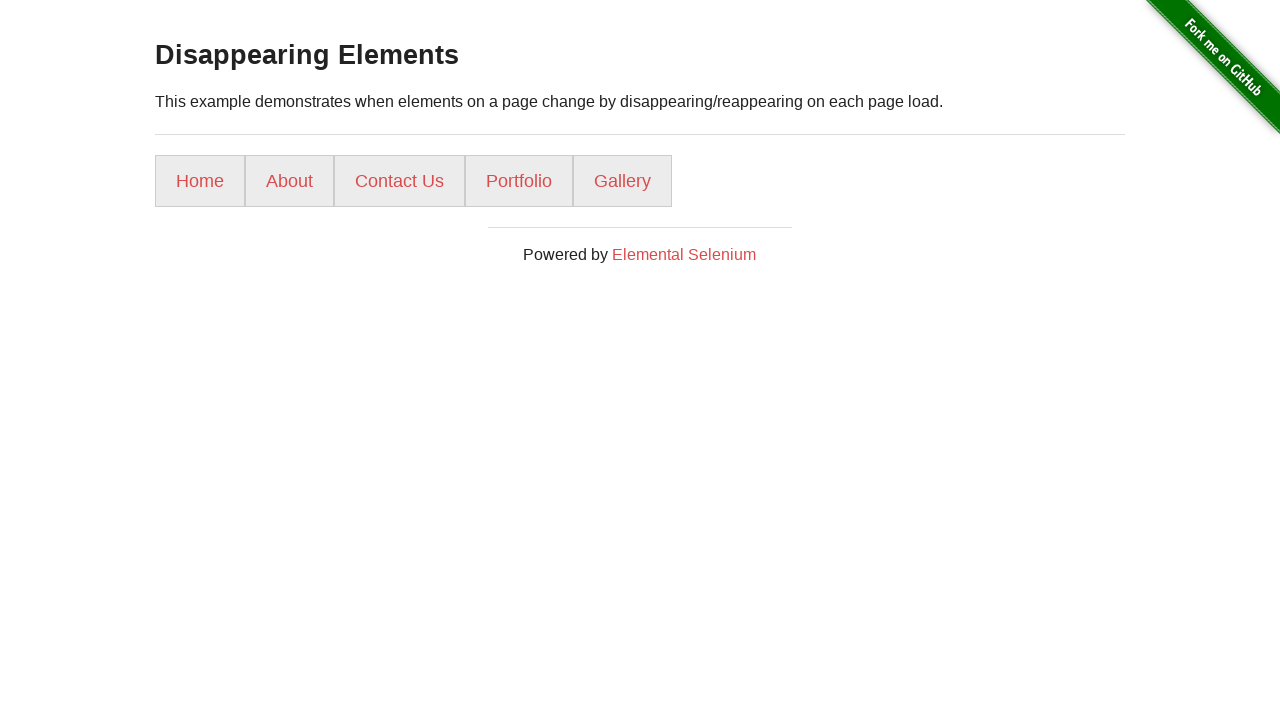

Gallery link is visible (count: 2)
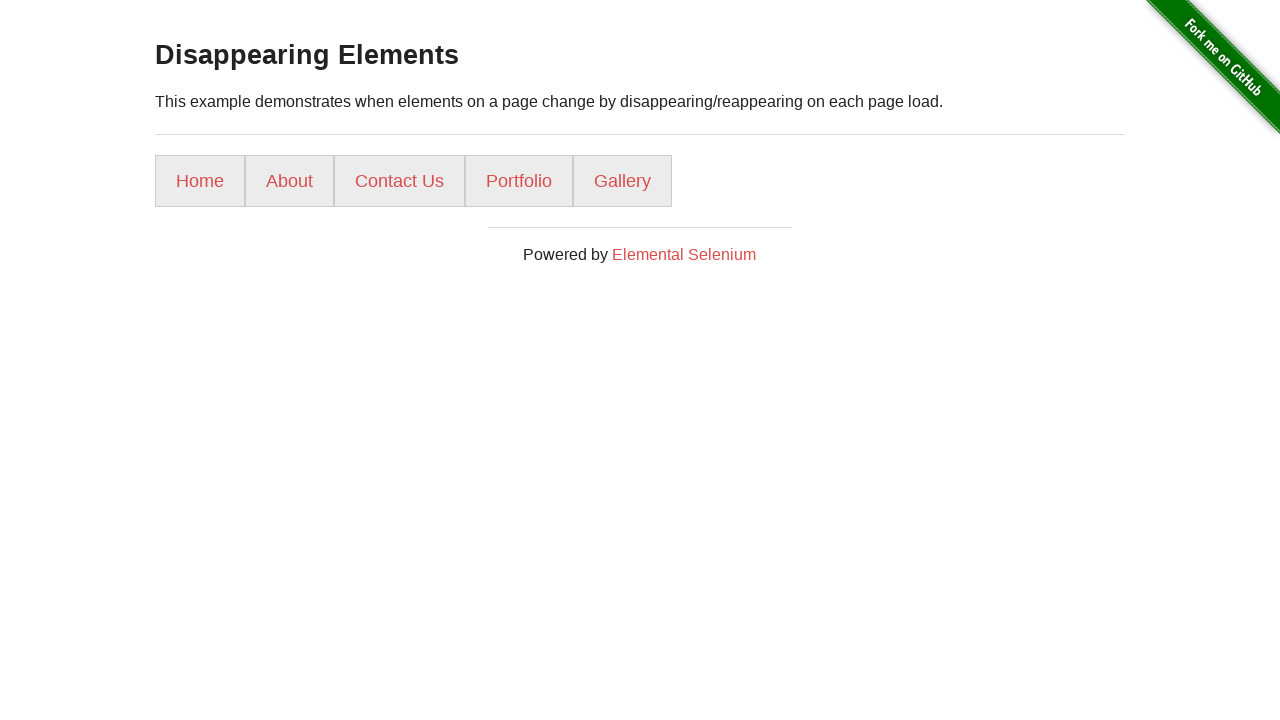

Navigated to disappearing elements page (iteration 9/10)
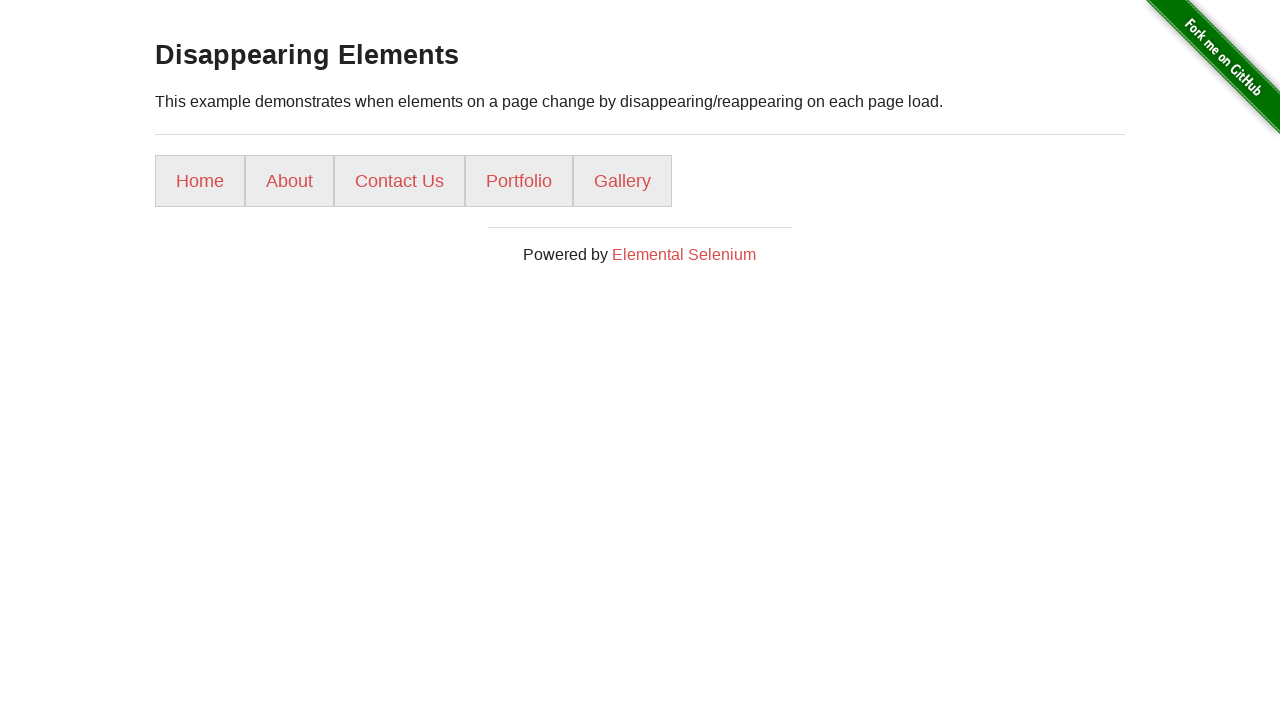

Located all 'Gallery' links on the page
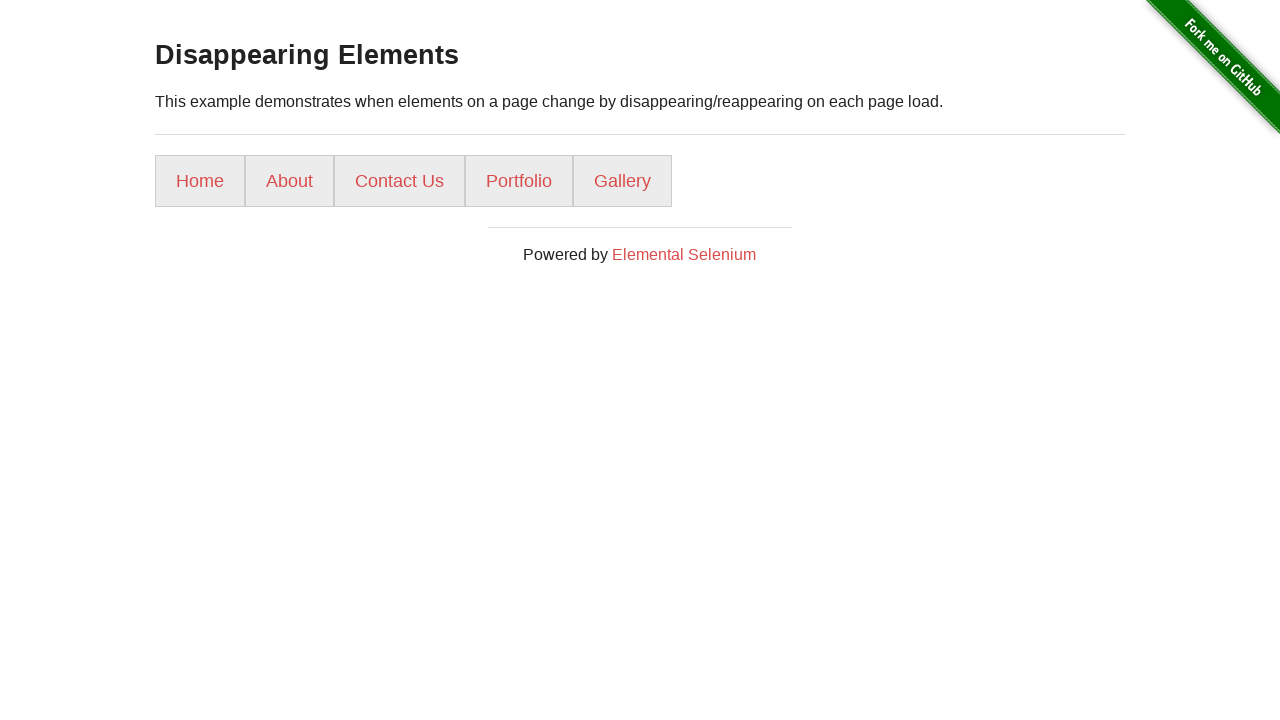

Gallery link is visible (count: 3)
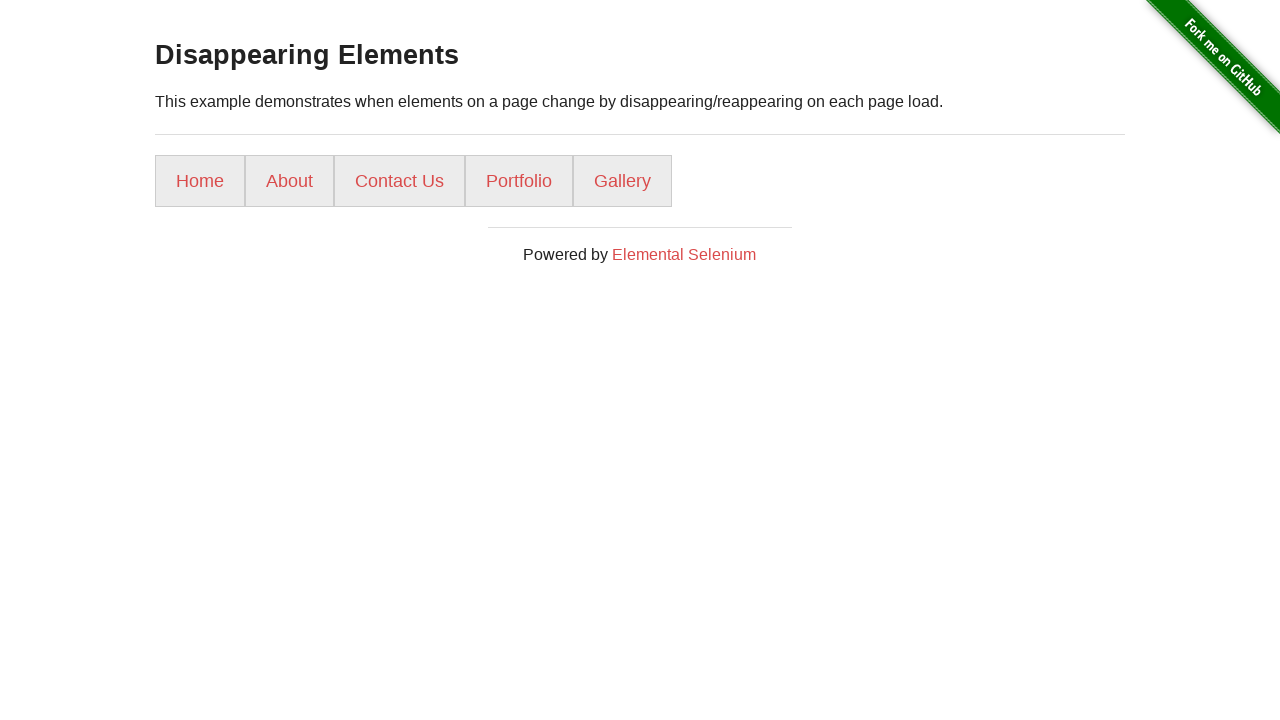

Navigated to disappearing elements page (iteration 10/10)
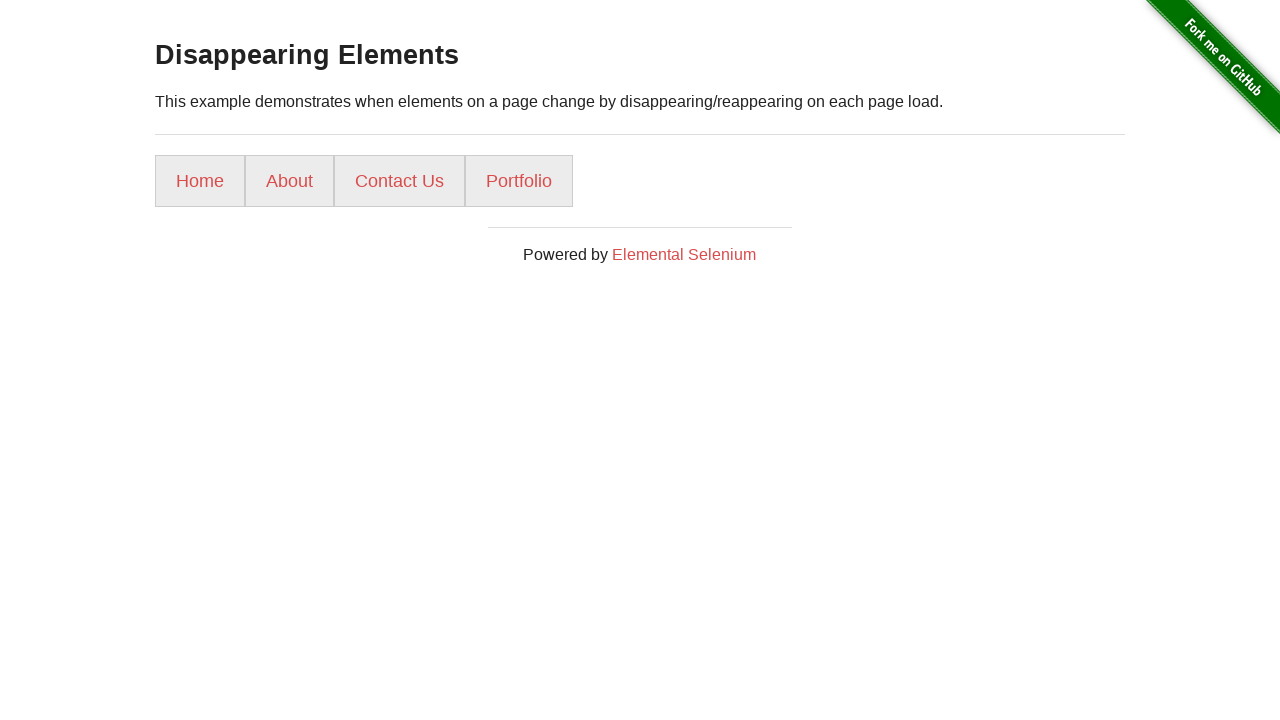

Located all 'Gallery' links on the page
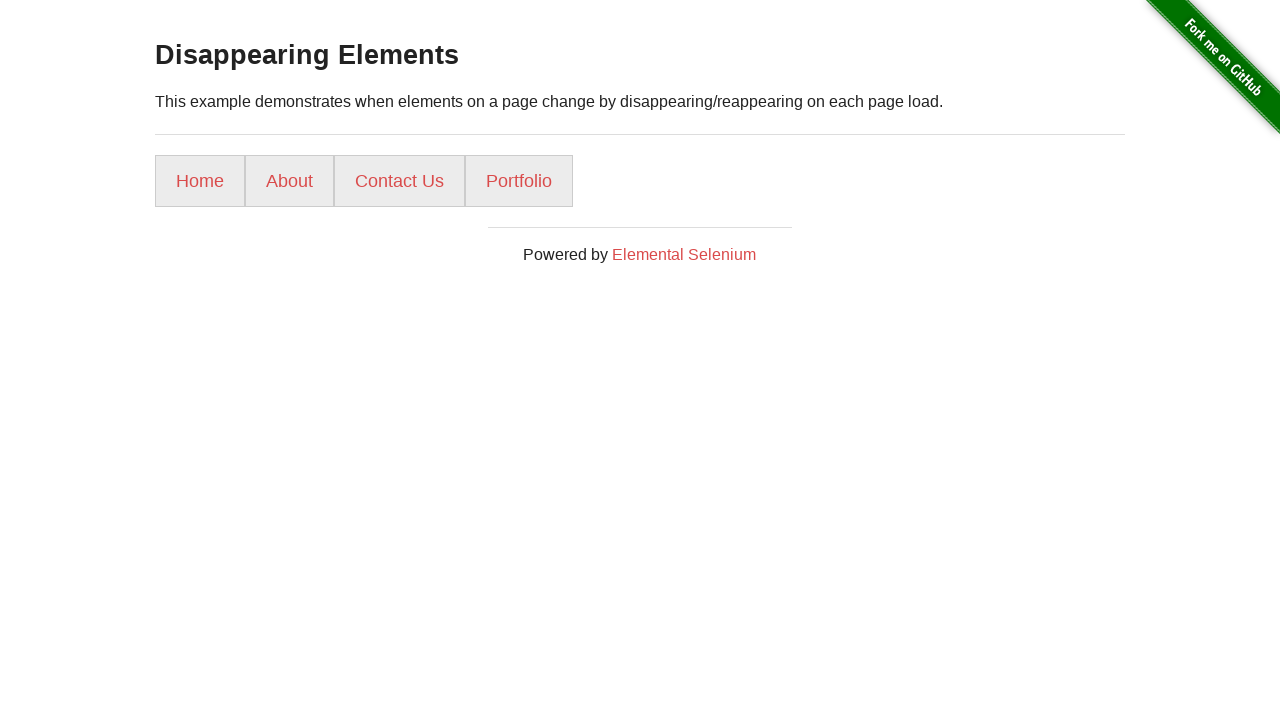

Gallery link is not visible
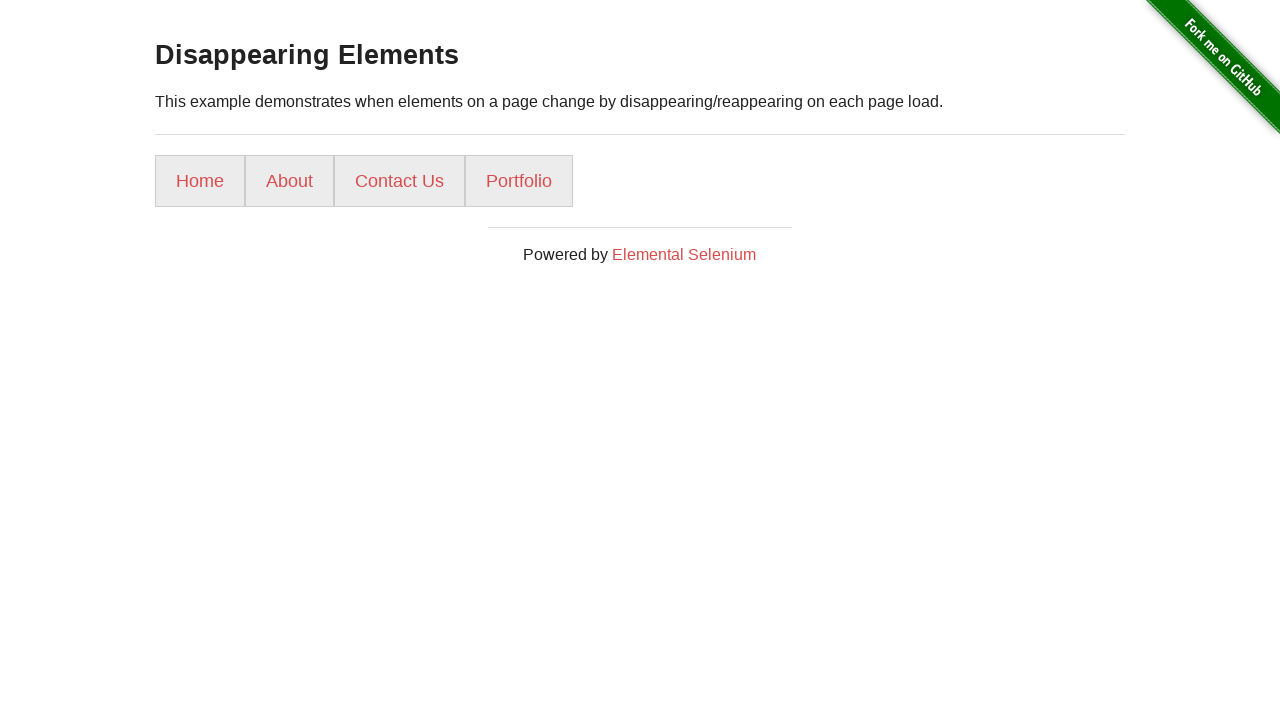

Test completed: Gallery was present 3 out of 10 times
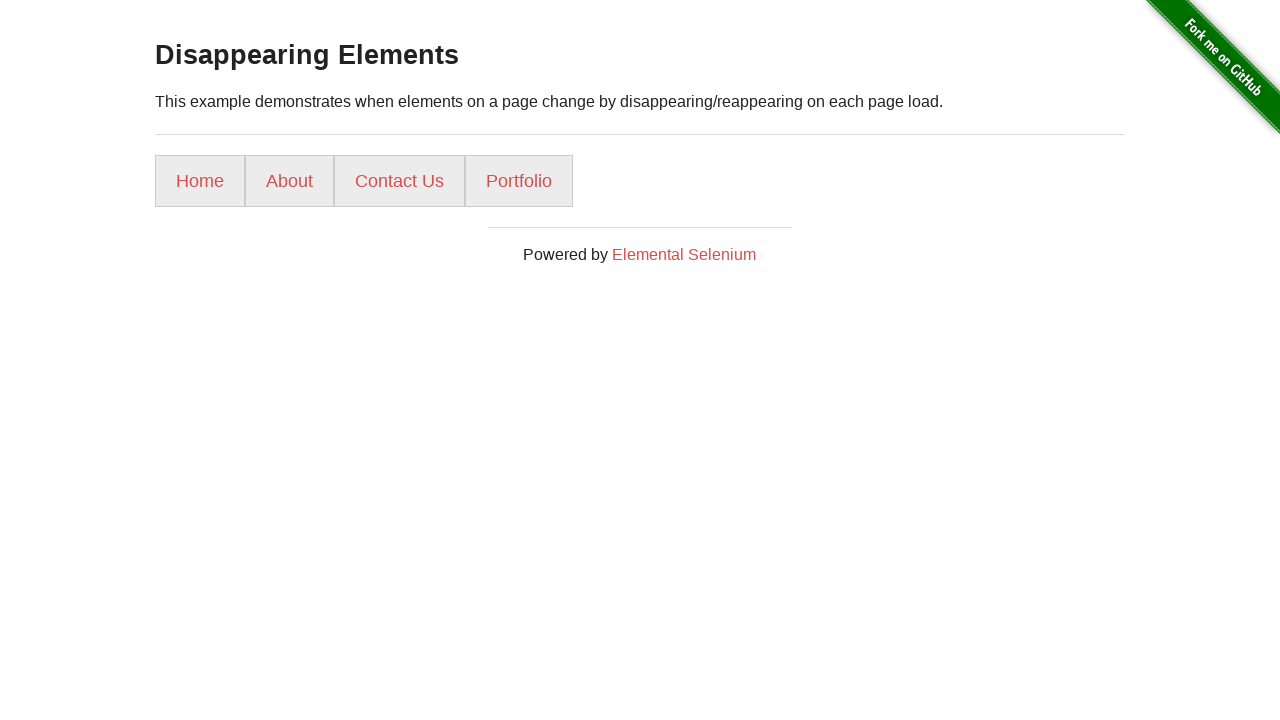

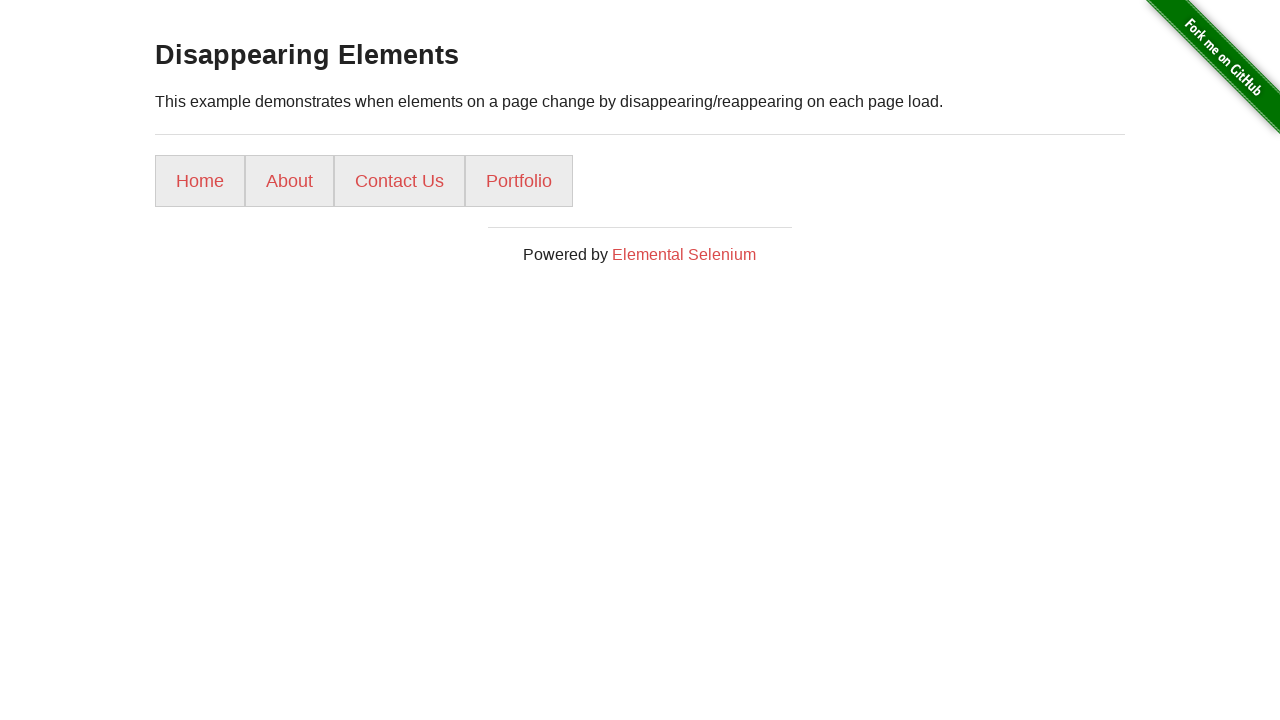